Tests JavaScript alert handling by clicking a button that triggers an alert, then accepting the alert dialog

Starting URL: http://demo.automationtesting.in/Alerts.html

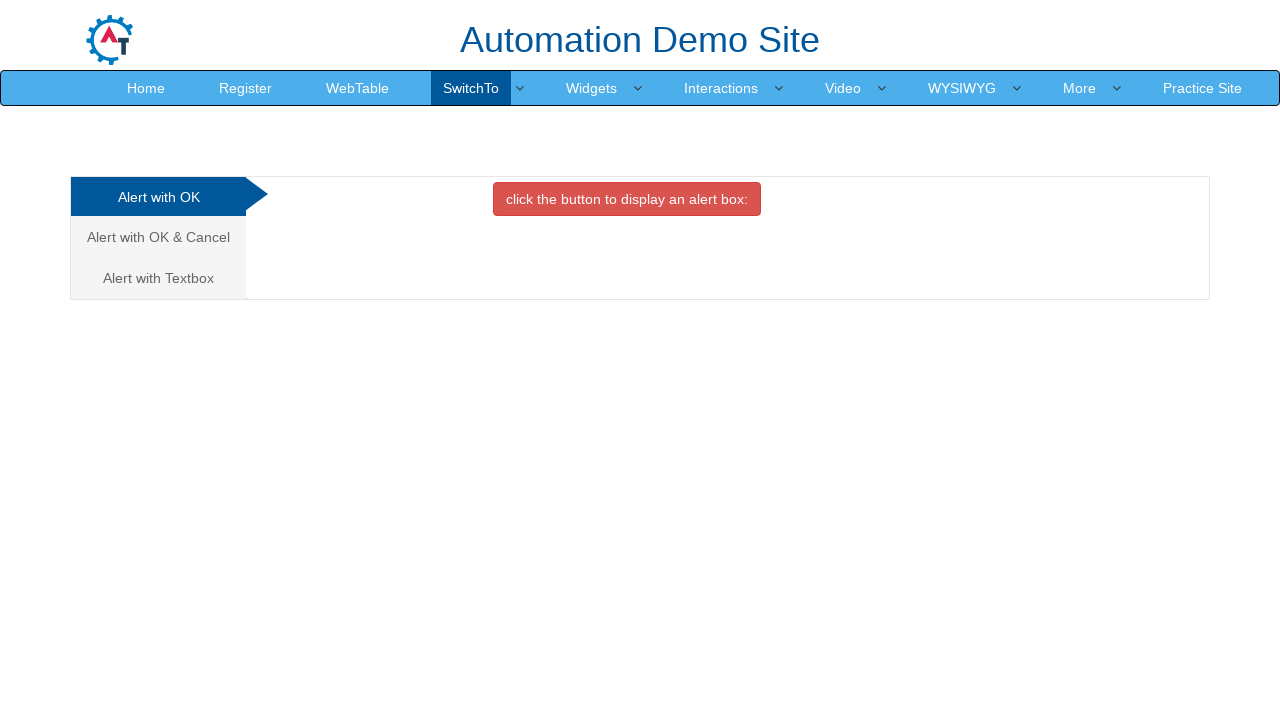

Clicked button that triggers the alert dialog at (627, 199) on xpath=//*[@id='OKTab']/button
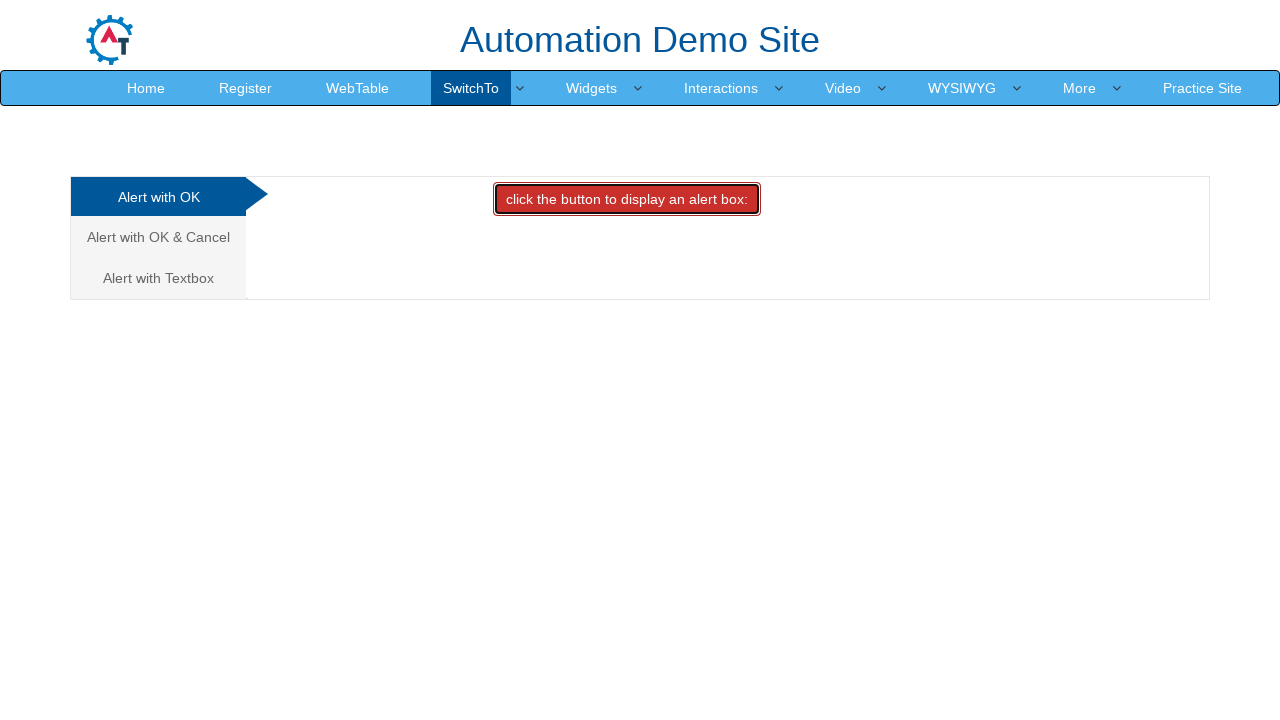

Set up dialog event handler to accept alerts
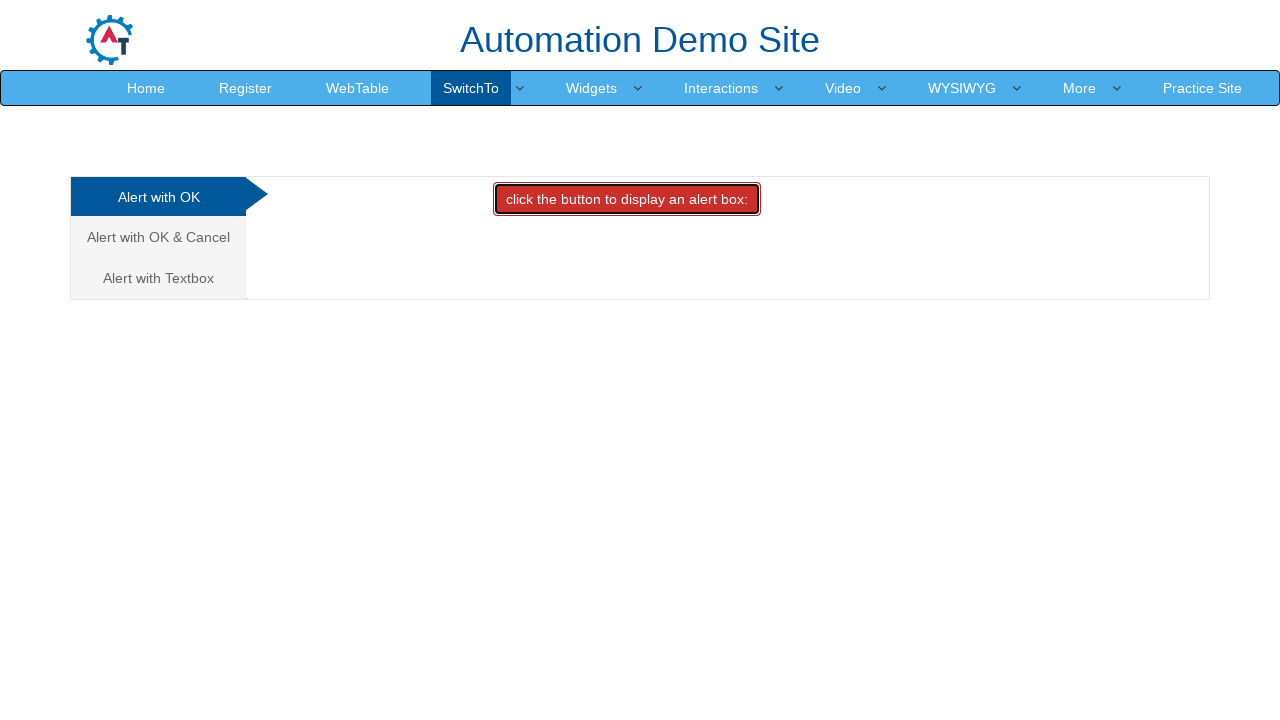

Clicked button to trigger alert and accepted it via dialog handler at (627, 199) on xpath=//*[@id='OKTab']/button
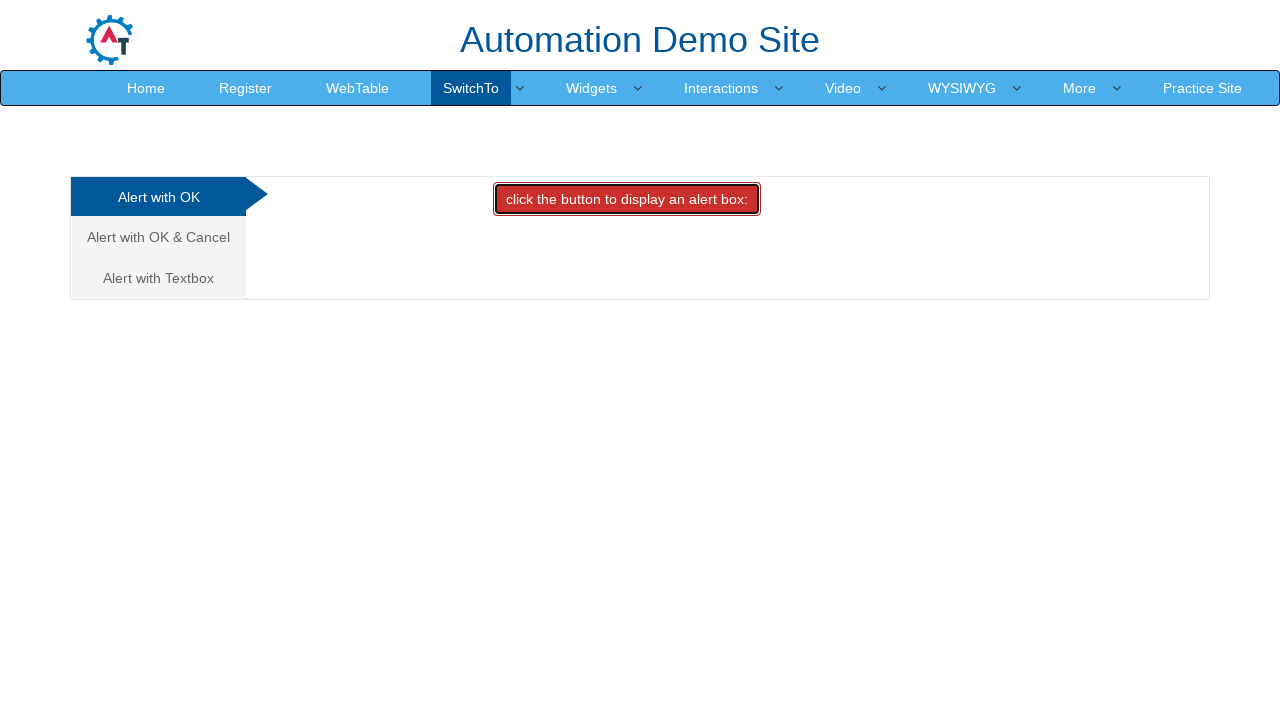

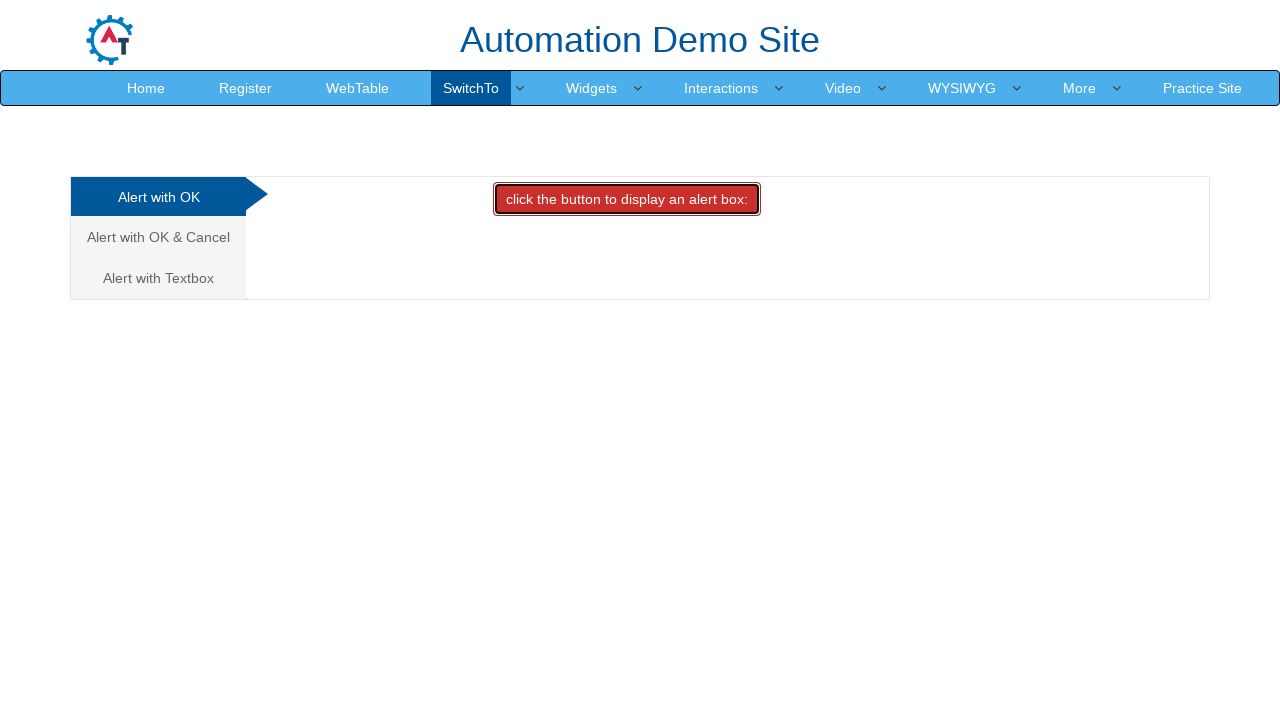